Navigates to the OrangeHRM demo login page and verifies that the page title is "OrangeHRM"

Starting URL: https://opensource-demo.orangehrmlive.com/web/index.php/auth/login

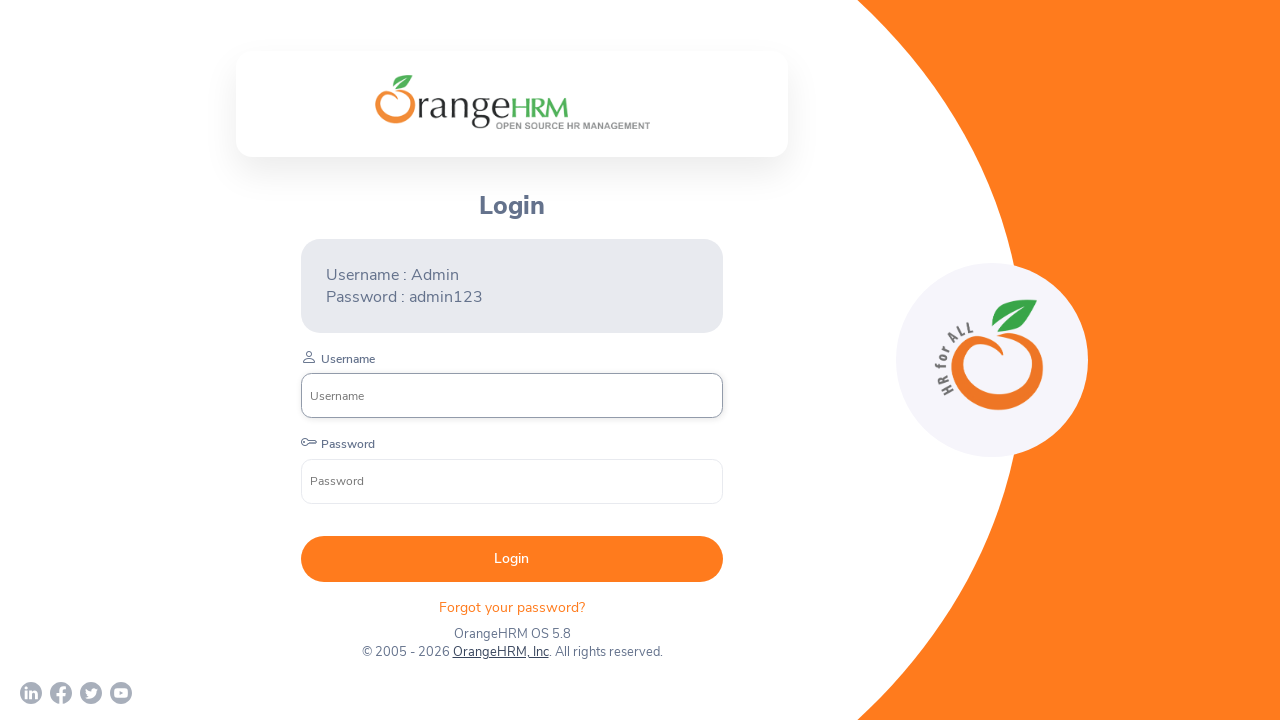

Waited for page to load with domcontentloaded state
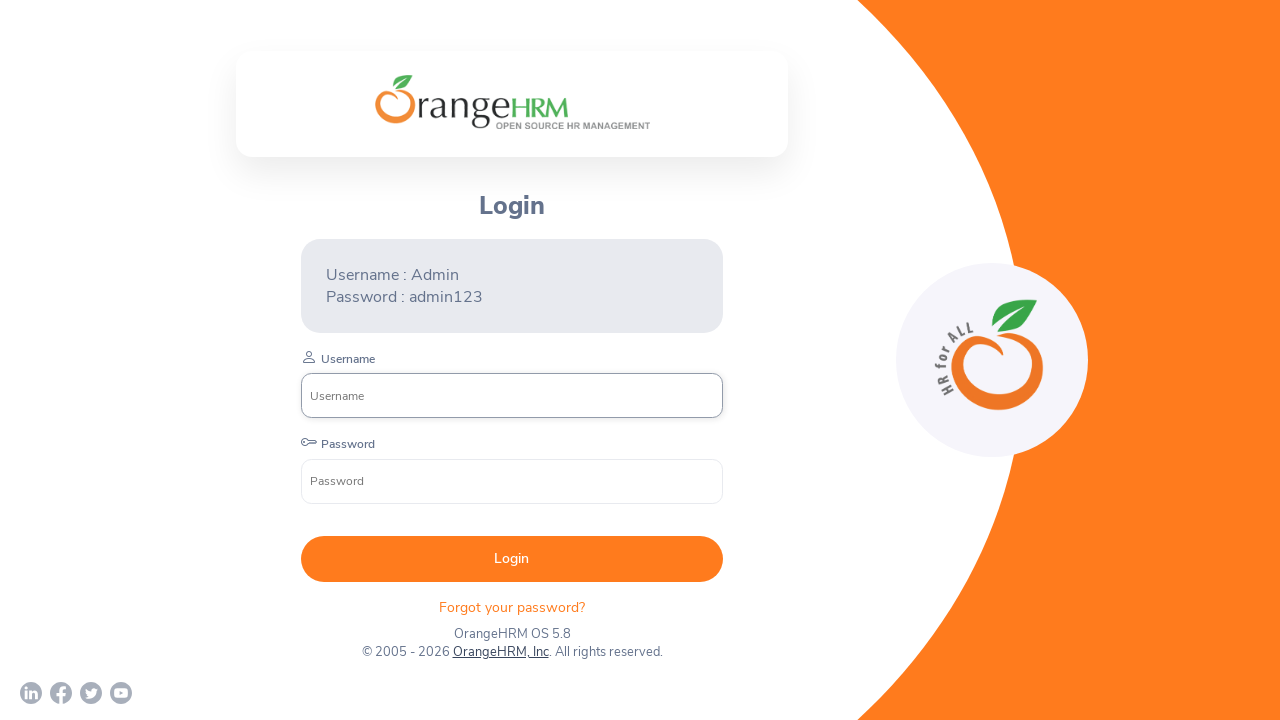

Retrieved page title
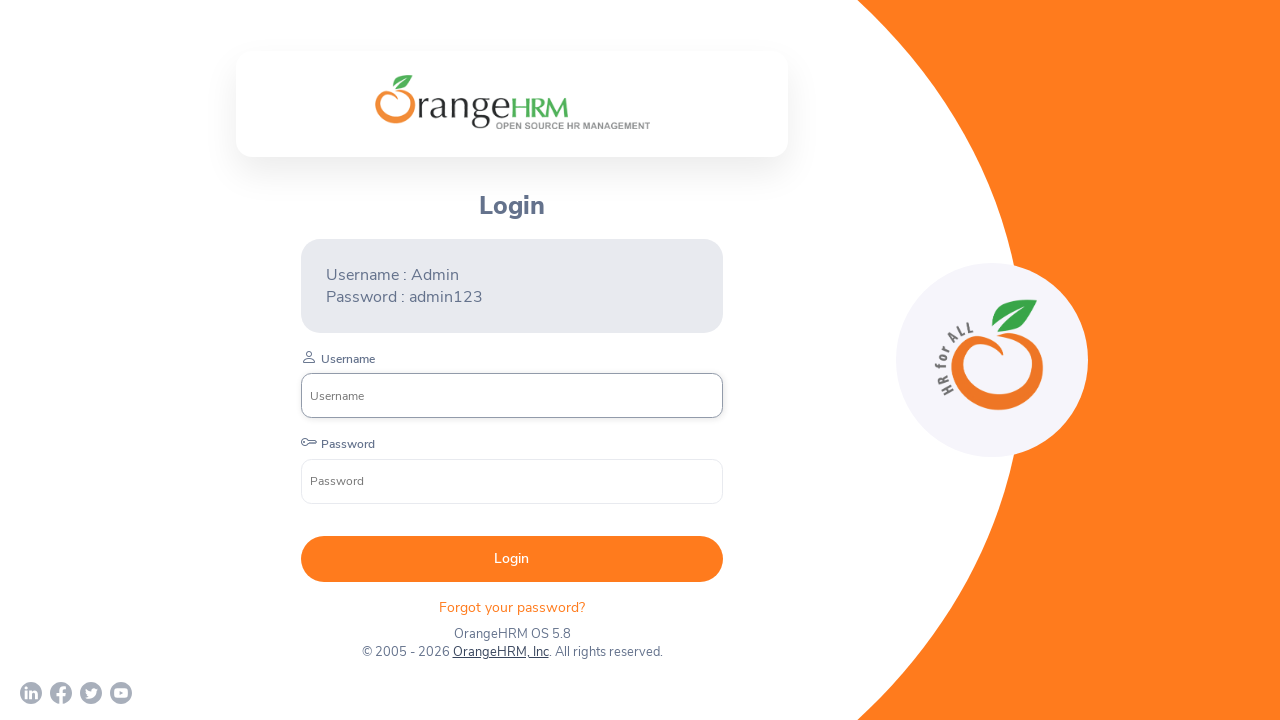

Verified page title is 'OrangeHRM'
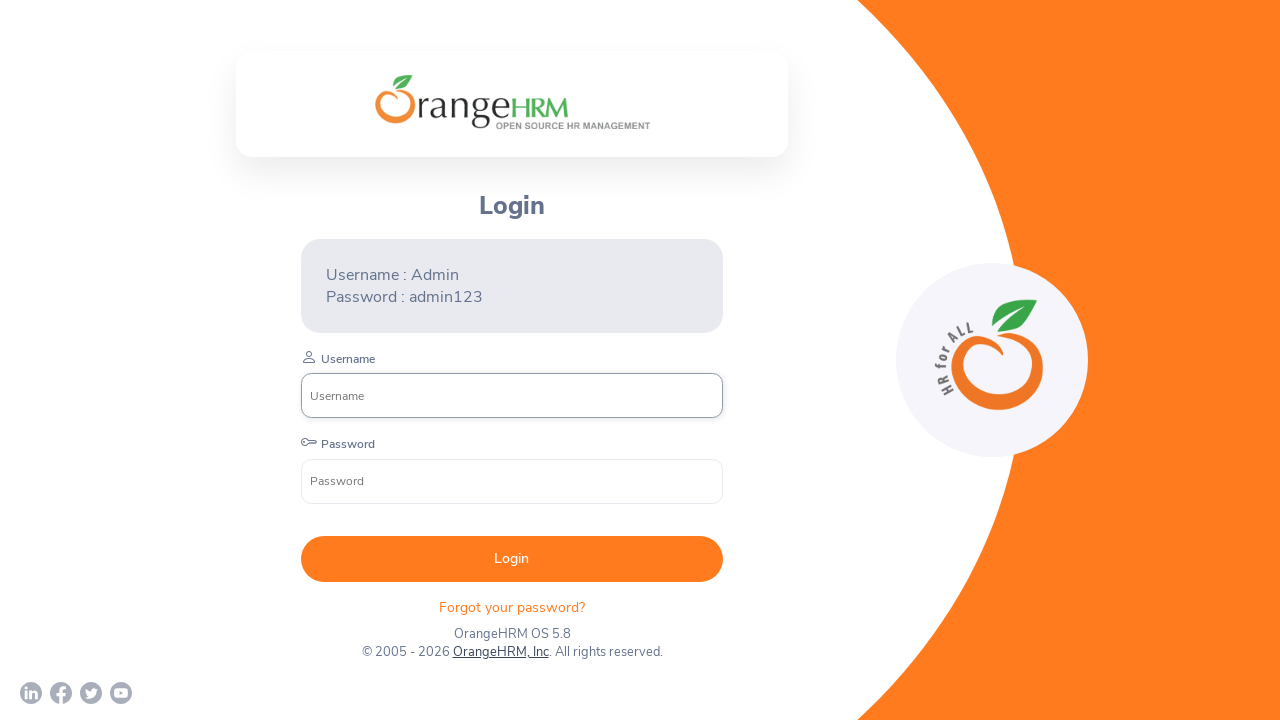

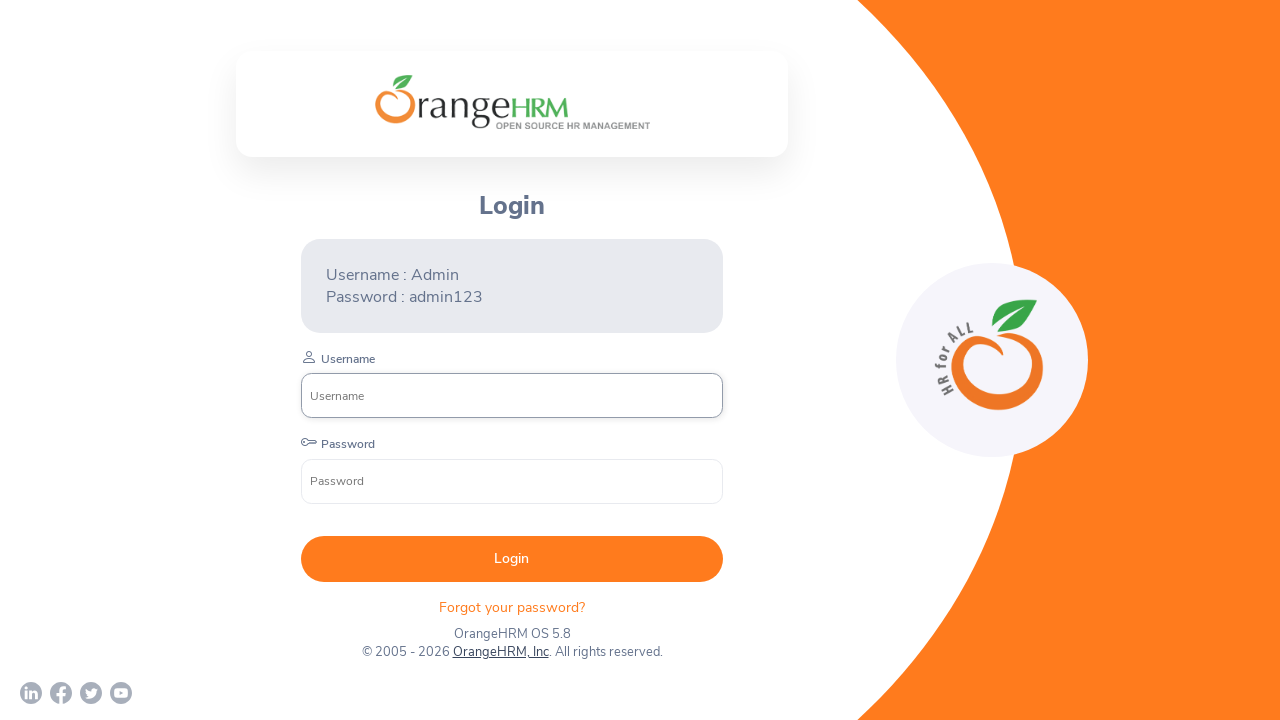